Tests iframe handling by navigating to W3Schools tryit editor, switching to the result iframe, clicking a button inside it, then switching back to parent frame and clicking the home link.

Starting URL: https://www.w3schools.com/js/tryit.asp?filename=tryjs_myfirst

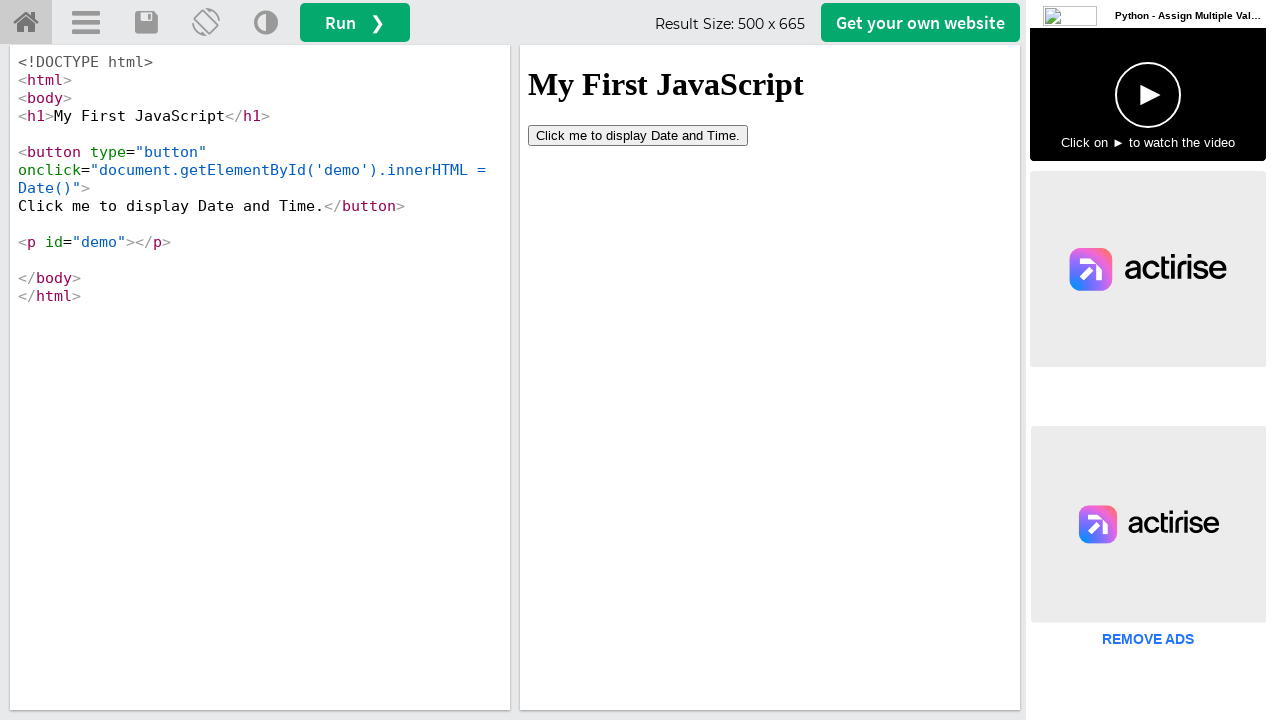

Waited for iframe#iframeResult to be available
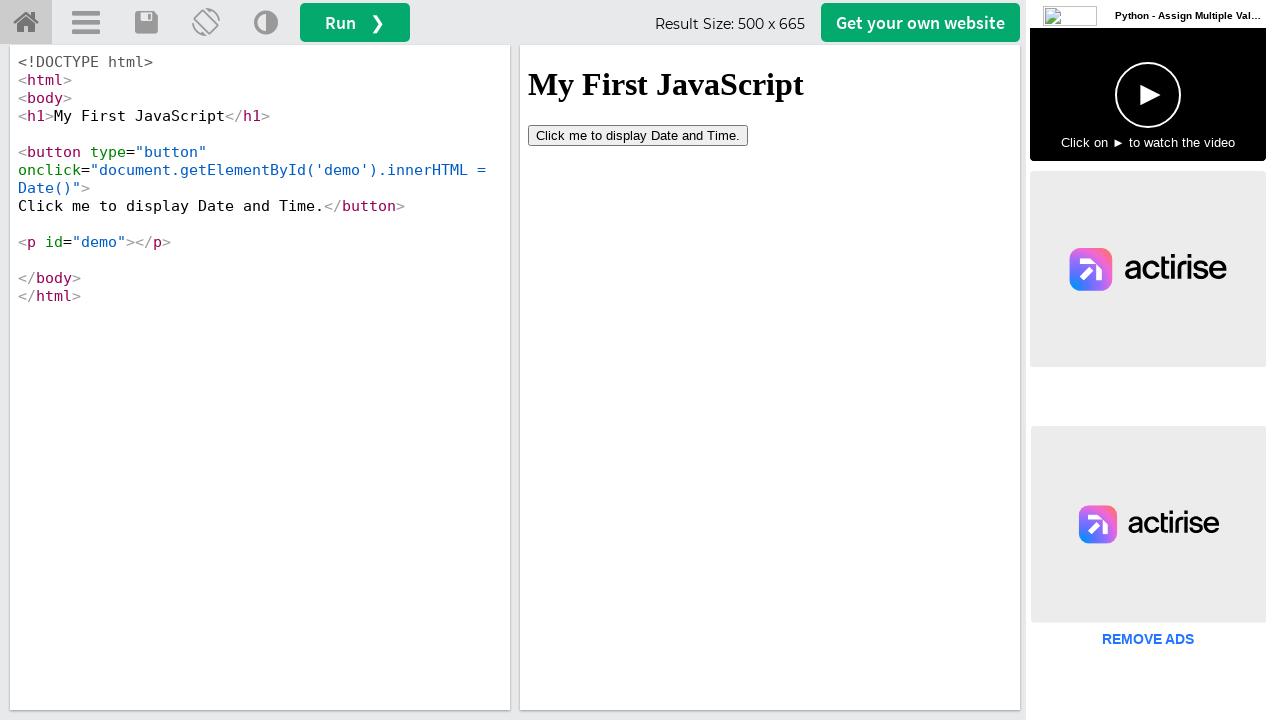

Located iframe#iframeResult element
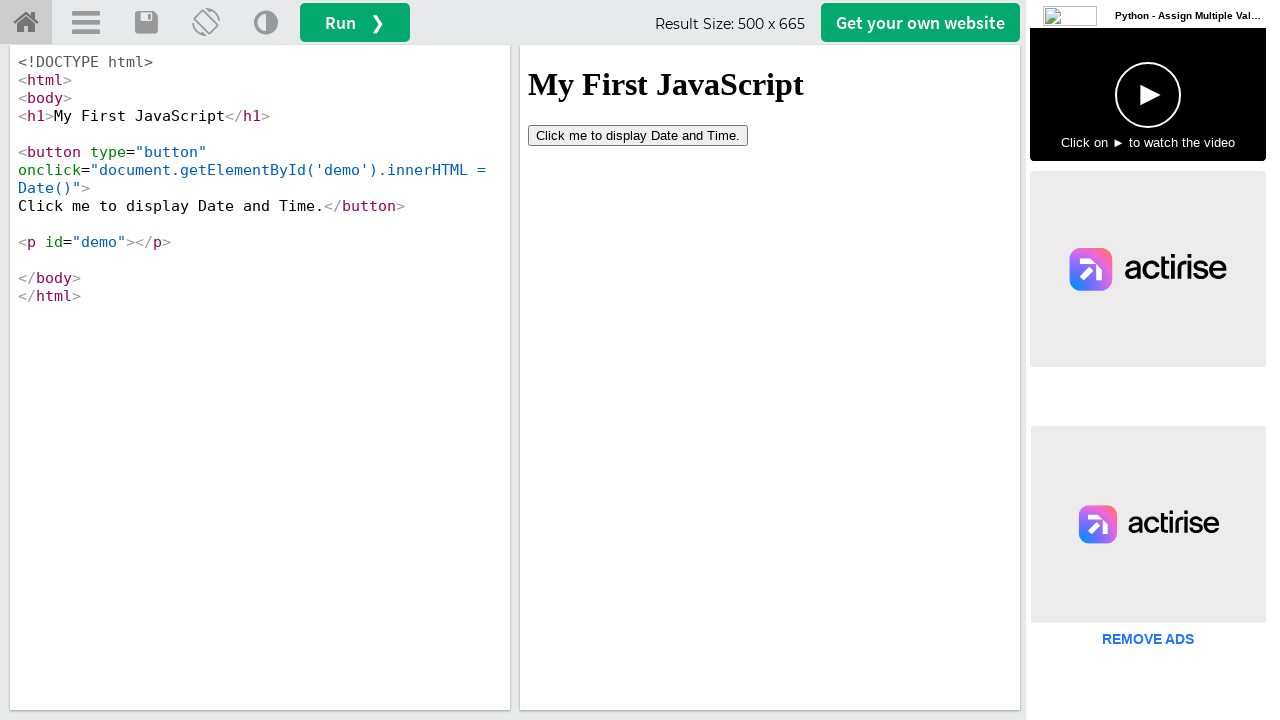

Clicked button inside the iframe at (638, 135) on iframe#iframeResult >> internal:control=enter-frame >> button[type='button']
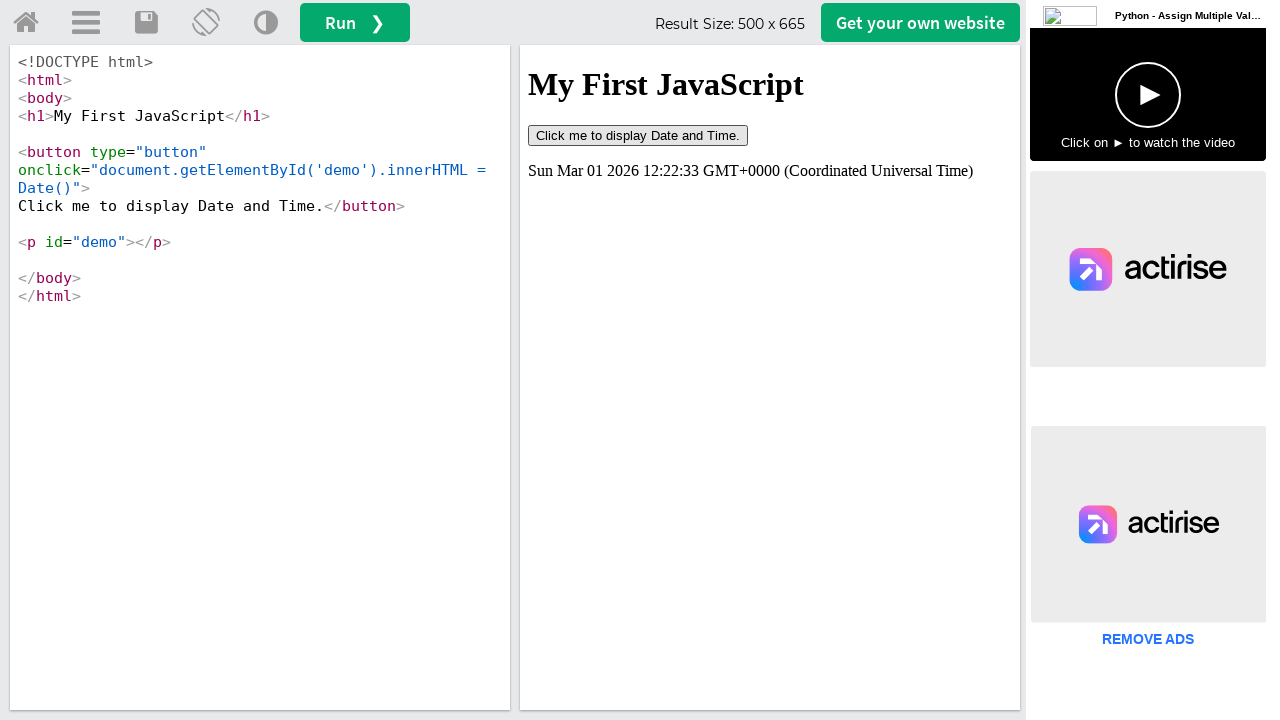

Waited 1000ms for action to complete
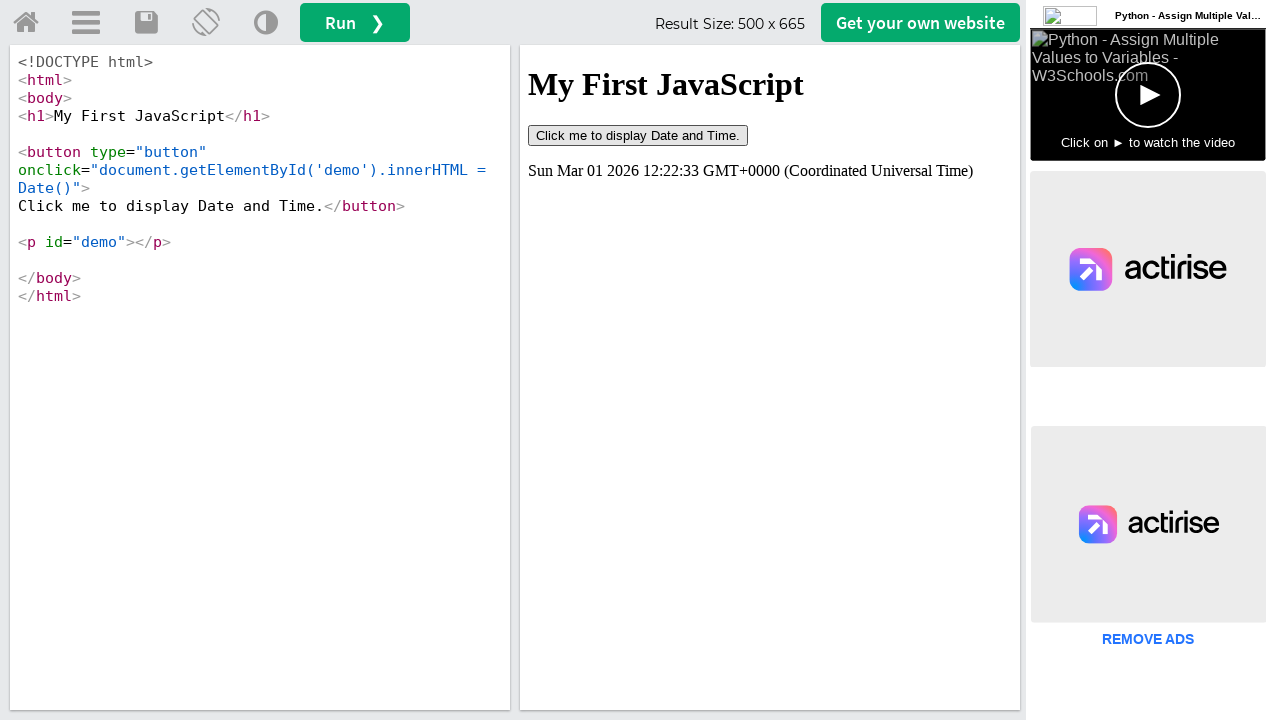

Clicked home link in parent frame at (26, 23) on a#tryhome
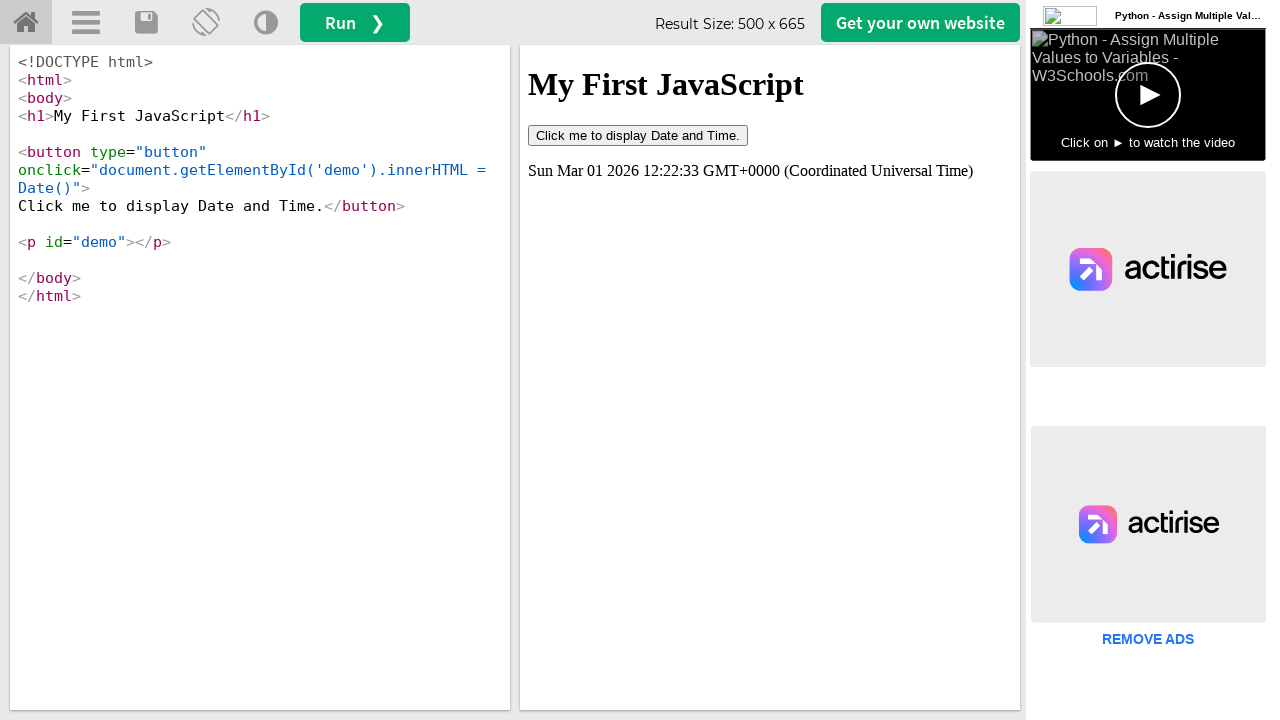

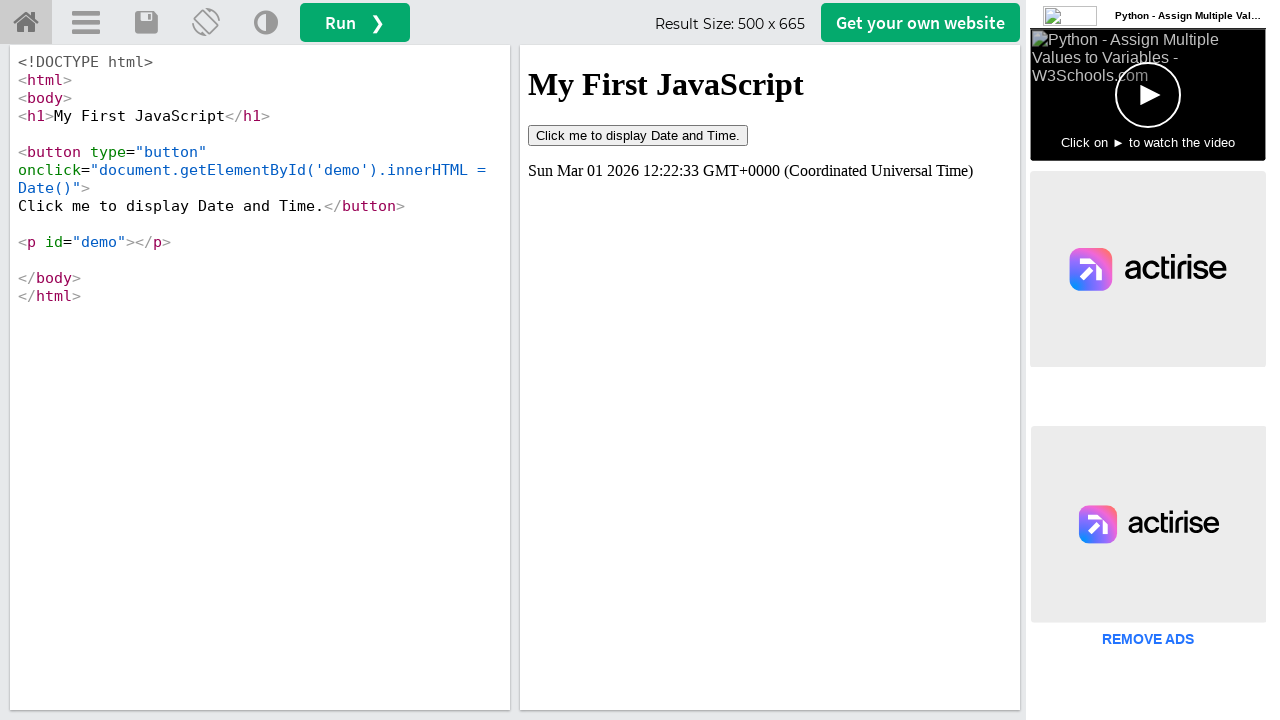